Tests form input by filling the first name field with a sample value on the Formy project demo form page

Starting URL: https://formy-project.herokuapp.com/form

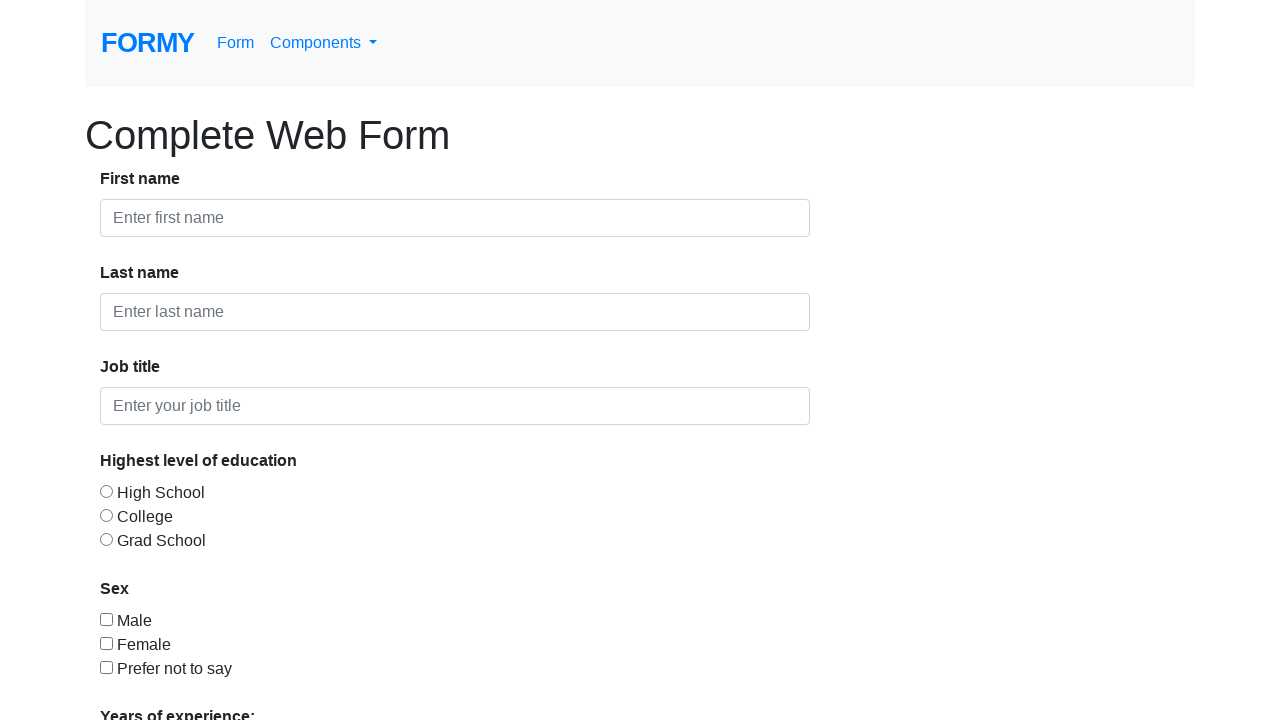

Filled first name field with 'Marsinah' on input#first-name
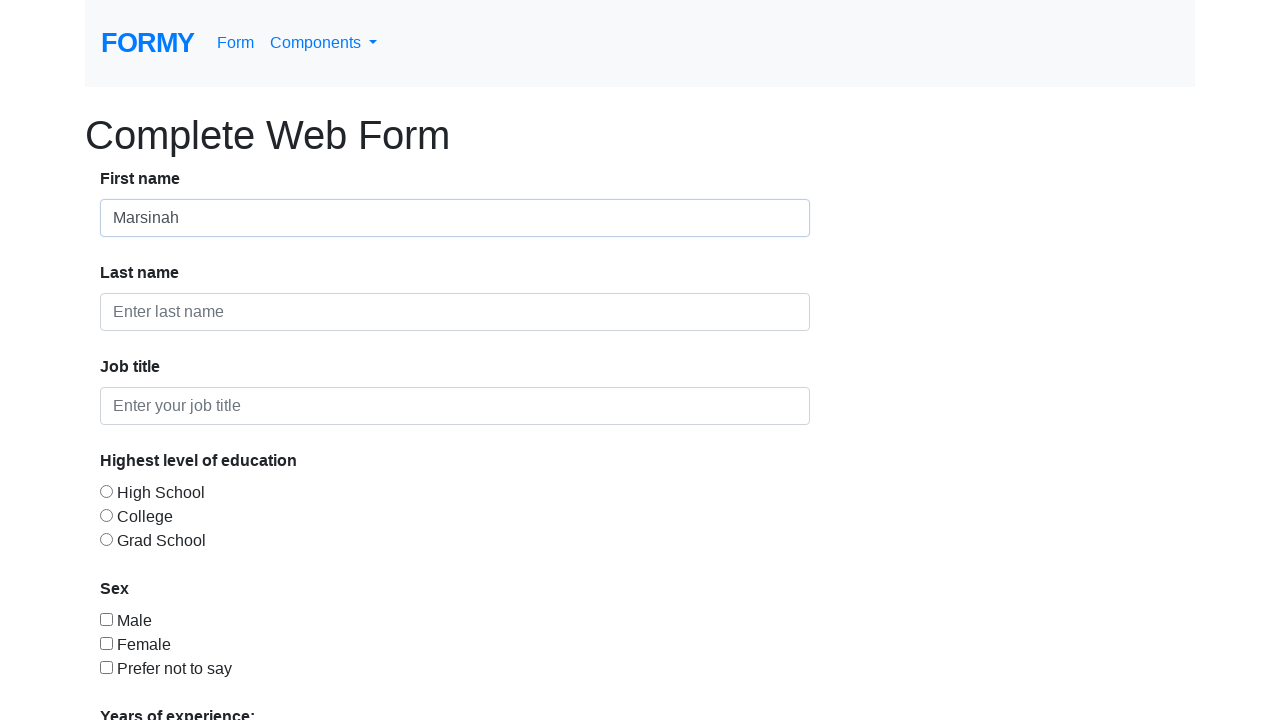

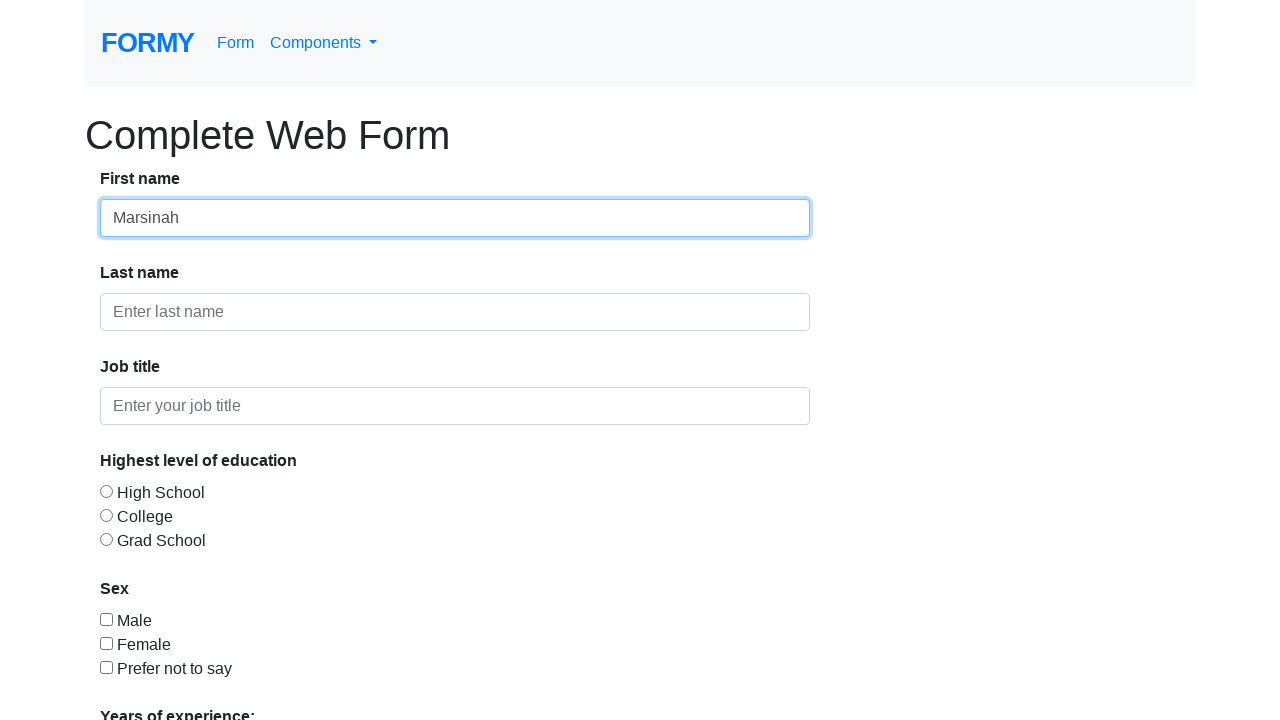